Tests clicking on an alert button, handling the JavaScript alert popup, and verifying the alert message text

Starting URL: https://kristinek.github.io/site/examples/alerts_popups

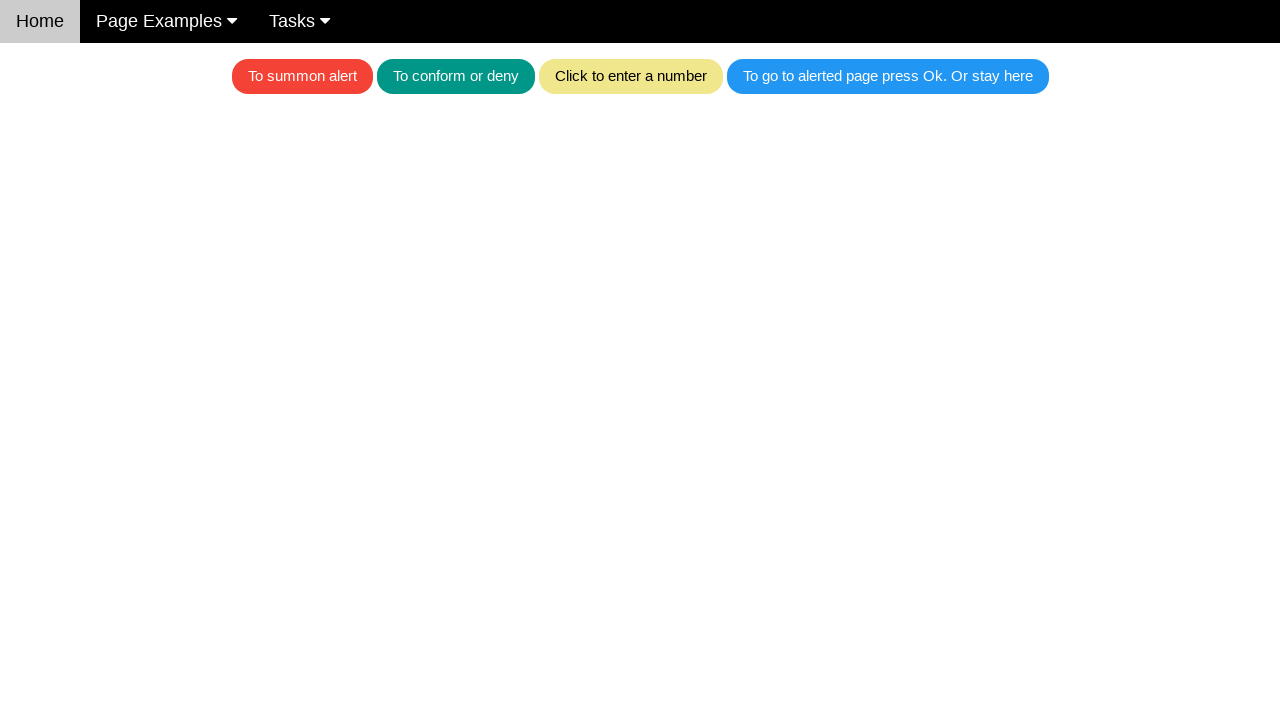

Clicked the red alert button at (302, 76) on .w3-red
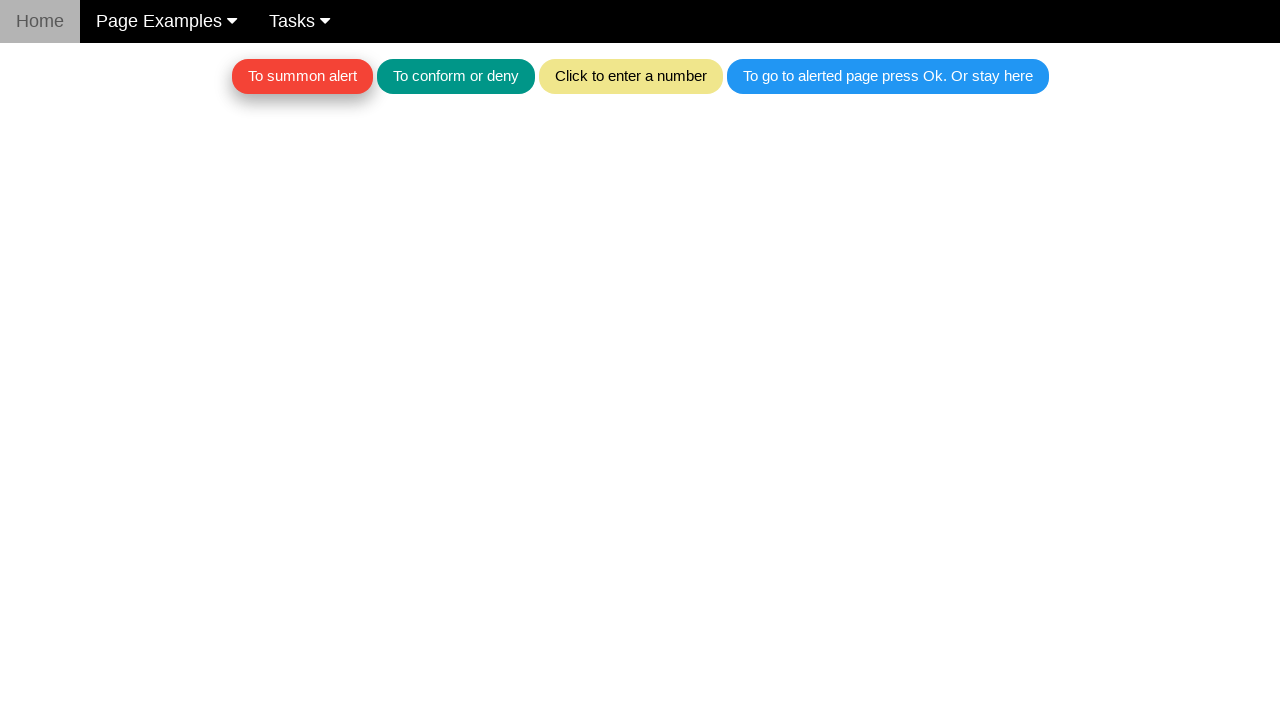

Set up dialog event handler to capture alert message
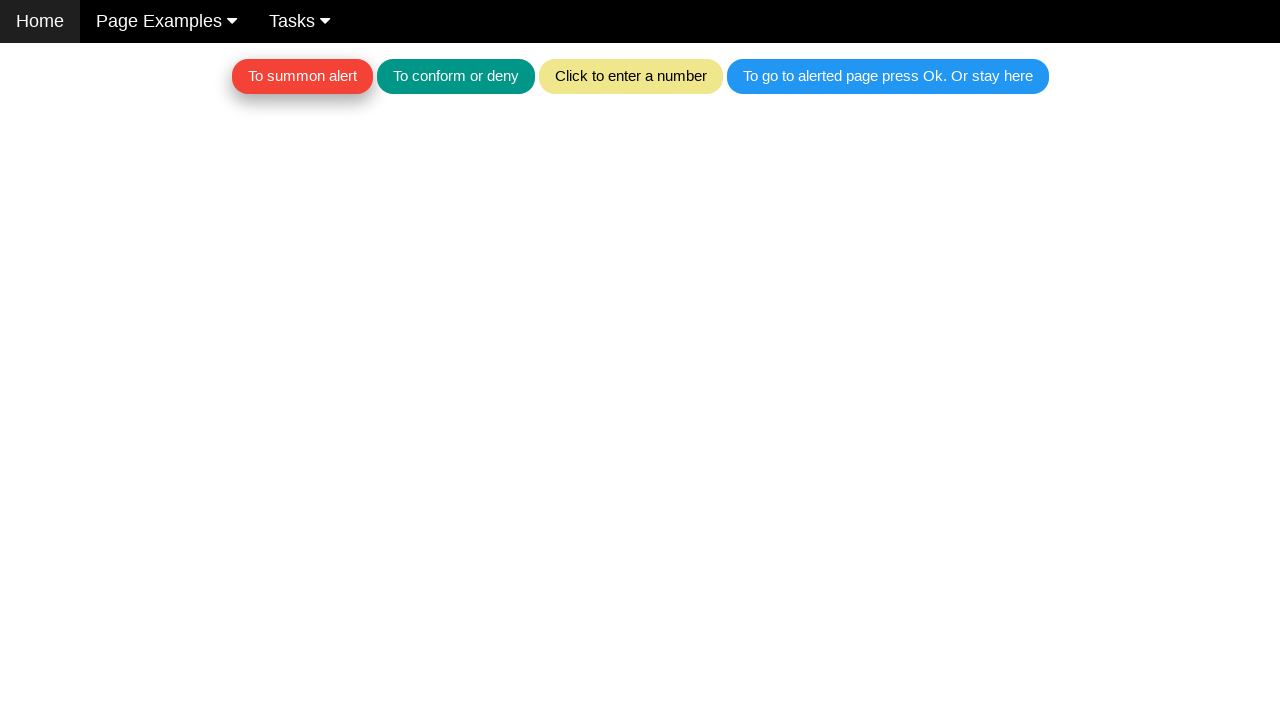

Clicked the red alert button again to trigger the alert popup at (302, 76) on .w3-red
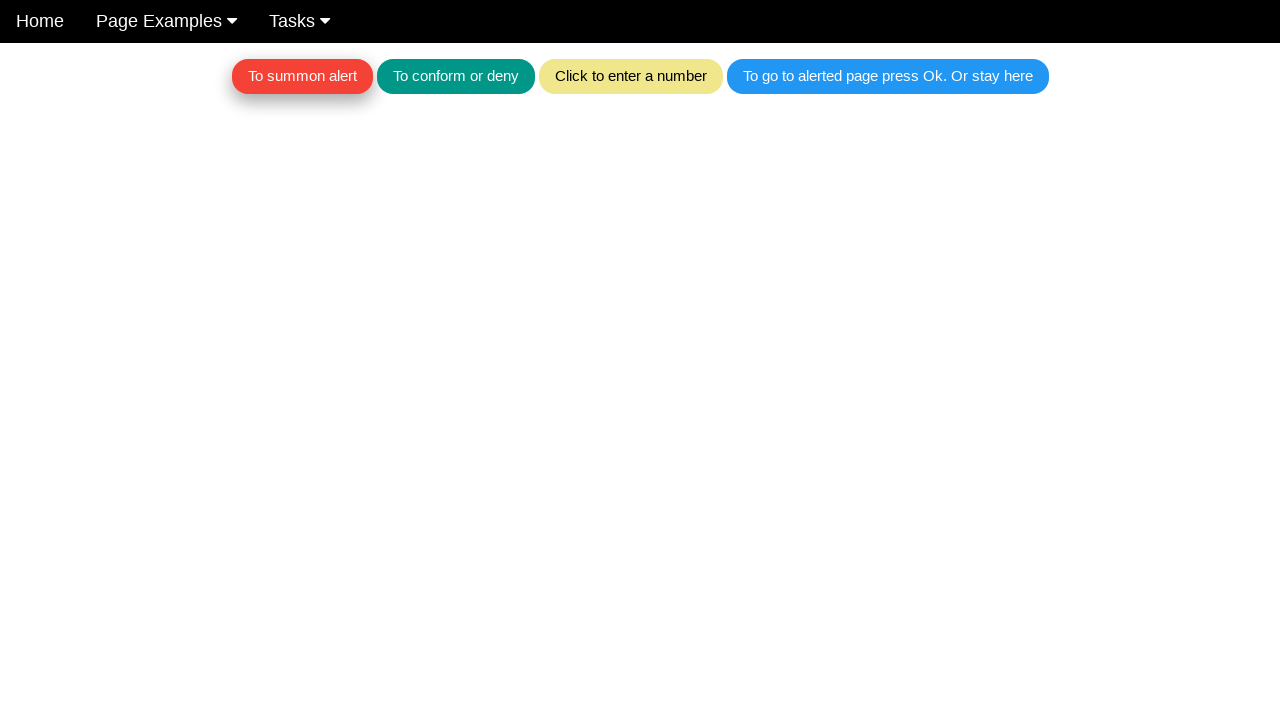

Waited 500ms for alert dialog to be processed and dismissed
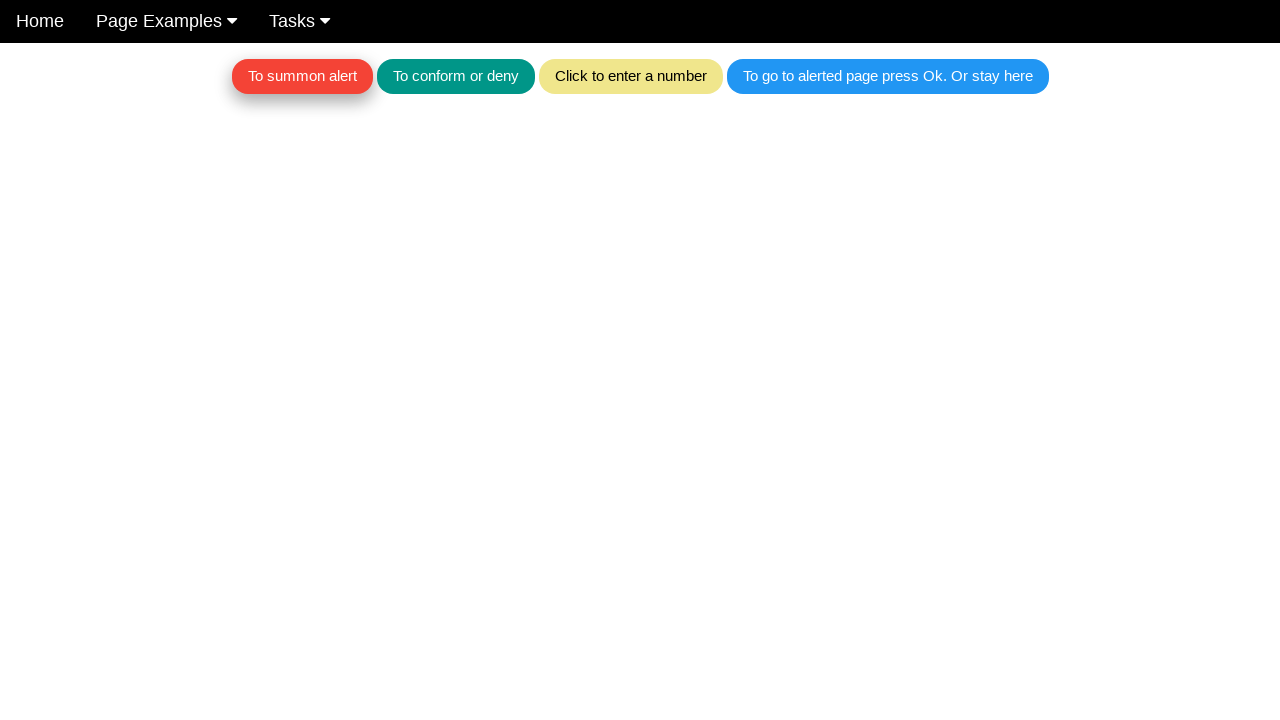

Verified alert message is 'I am an alert box!'
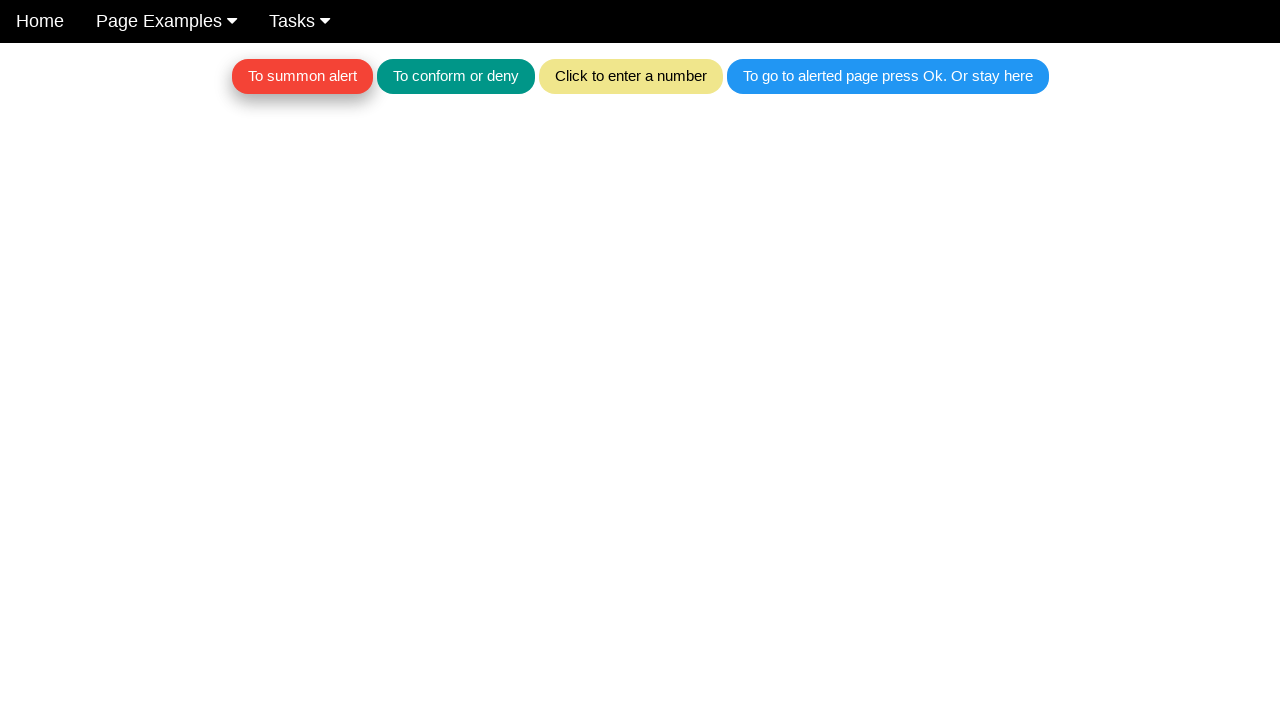

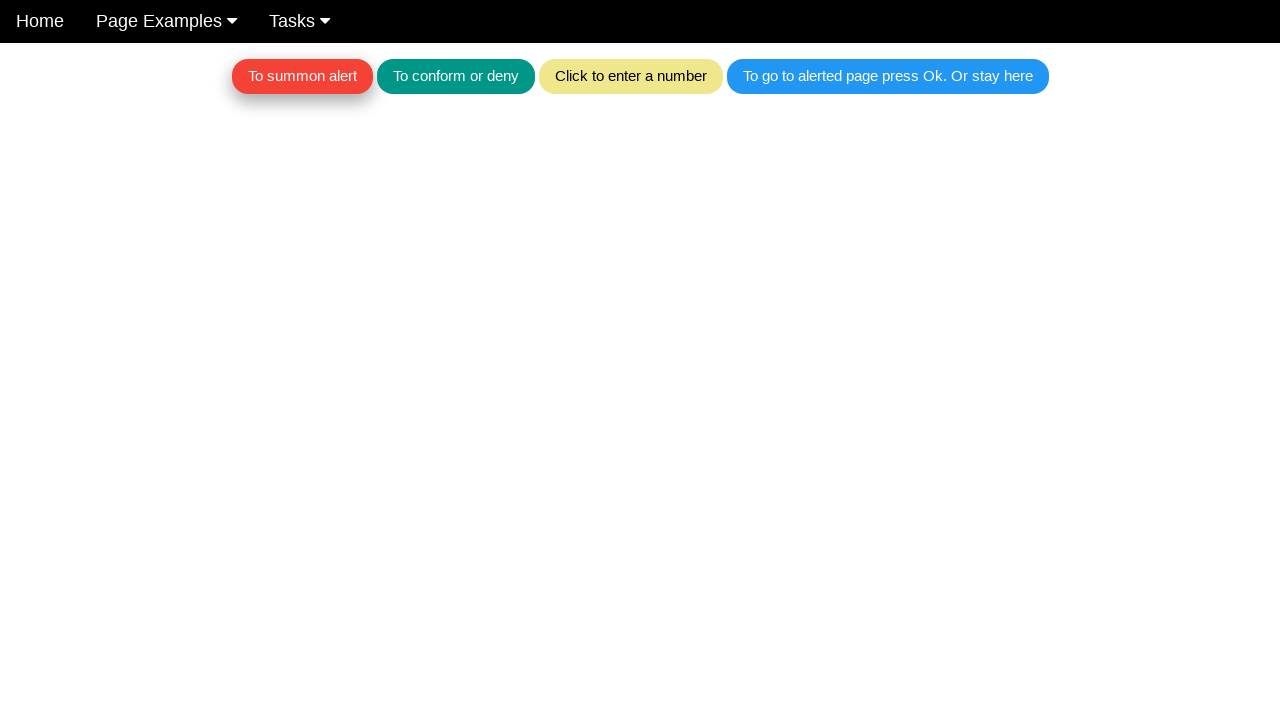